Tests various form interactions on a blog page including radio buttons, alerts, checkboxes, text inputs, and dropdowns

Starting URL: https://omayo.blogspot.in/

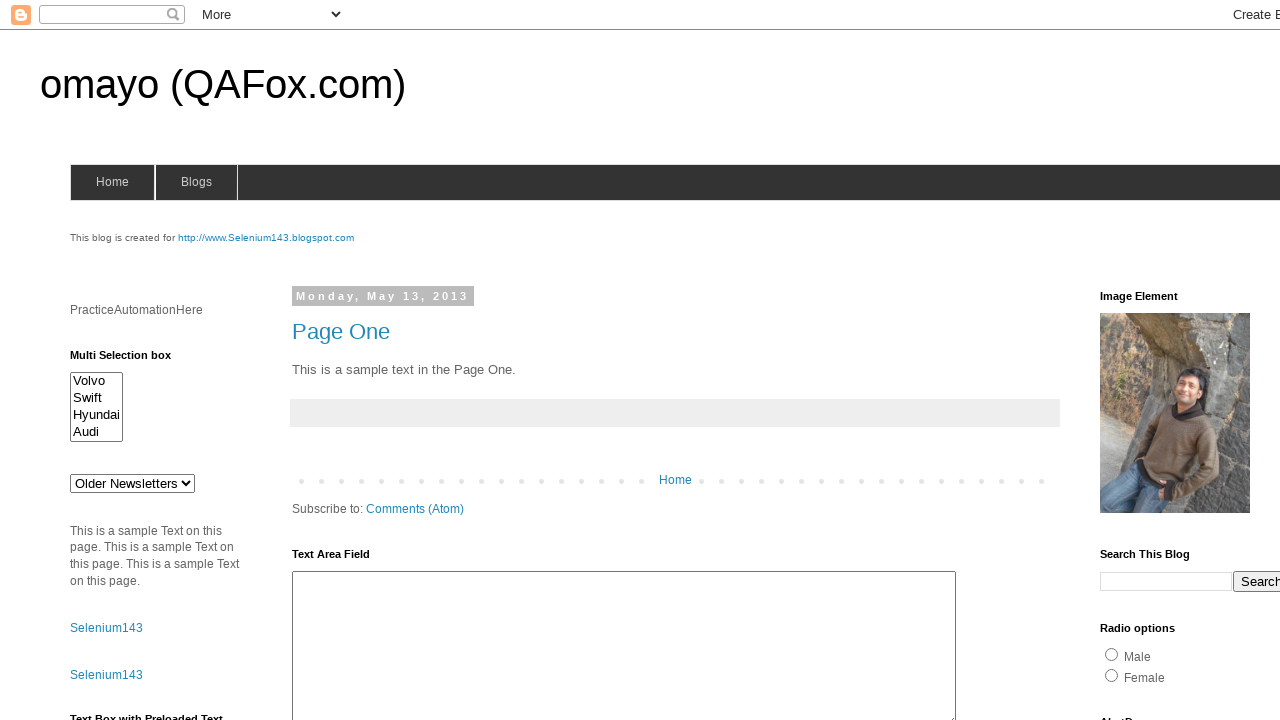

Selected female gender radio button at (1112, 675) on input[name='gender'][value='female']
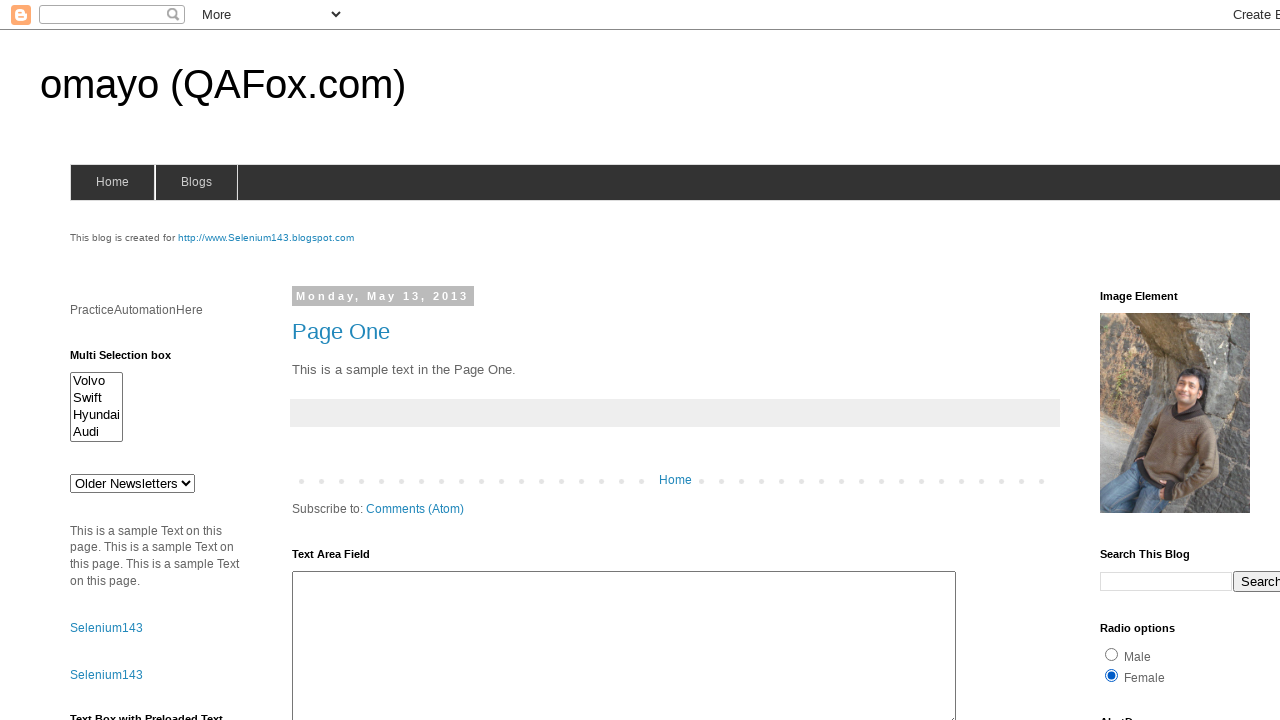

Clicked button to trigger alert at (1154, 361) on input[value='ClickToGetAlert'][id*='alert']
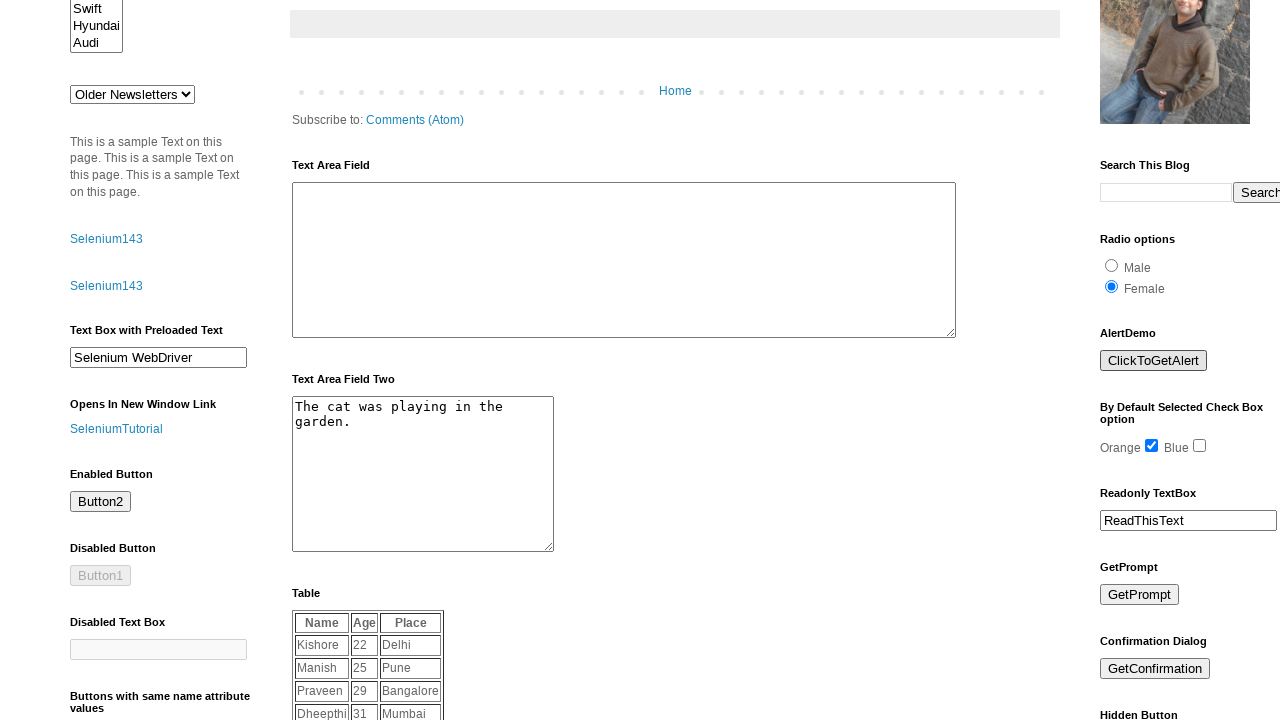

Accepted alert dialog
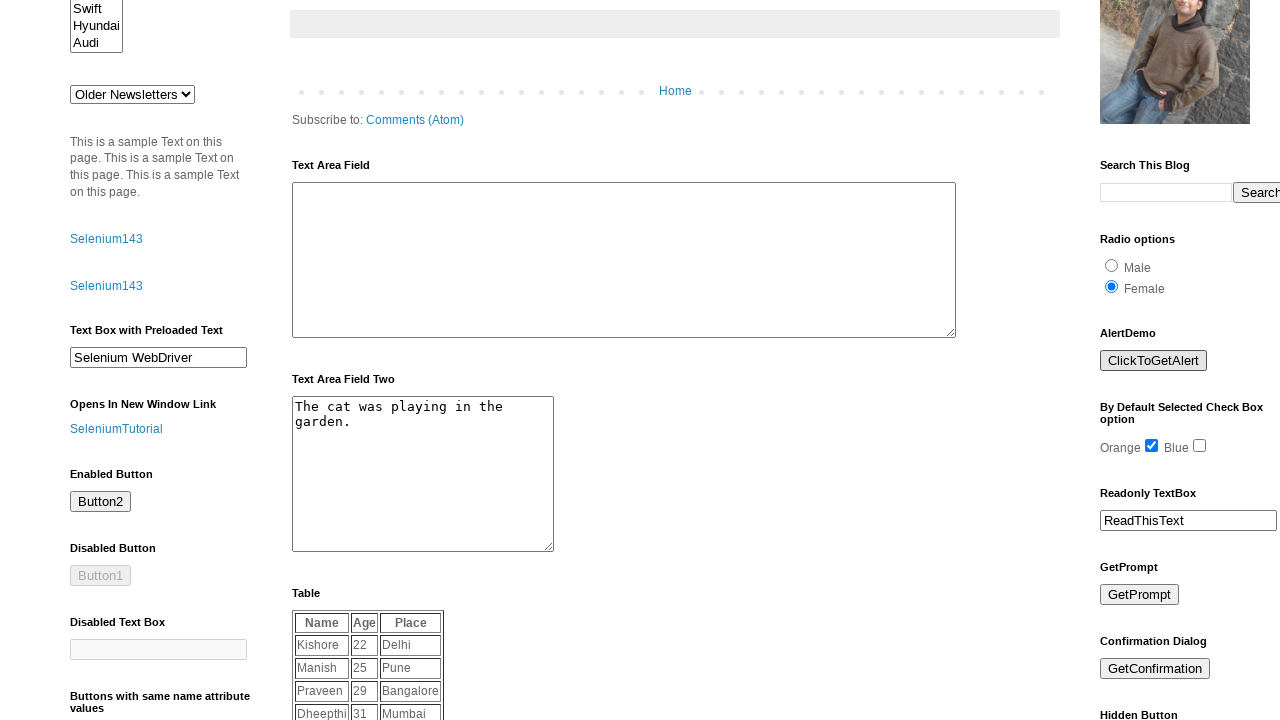

Located orange checkbox
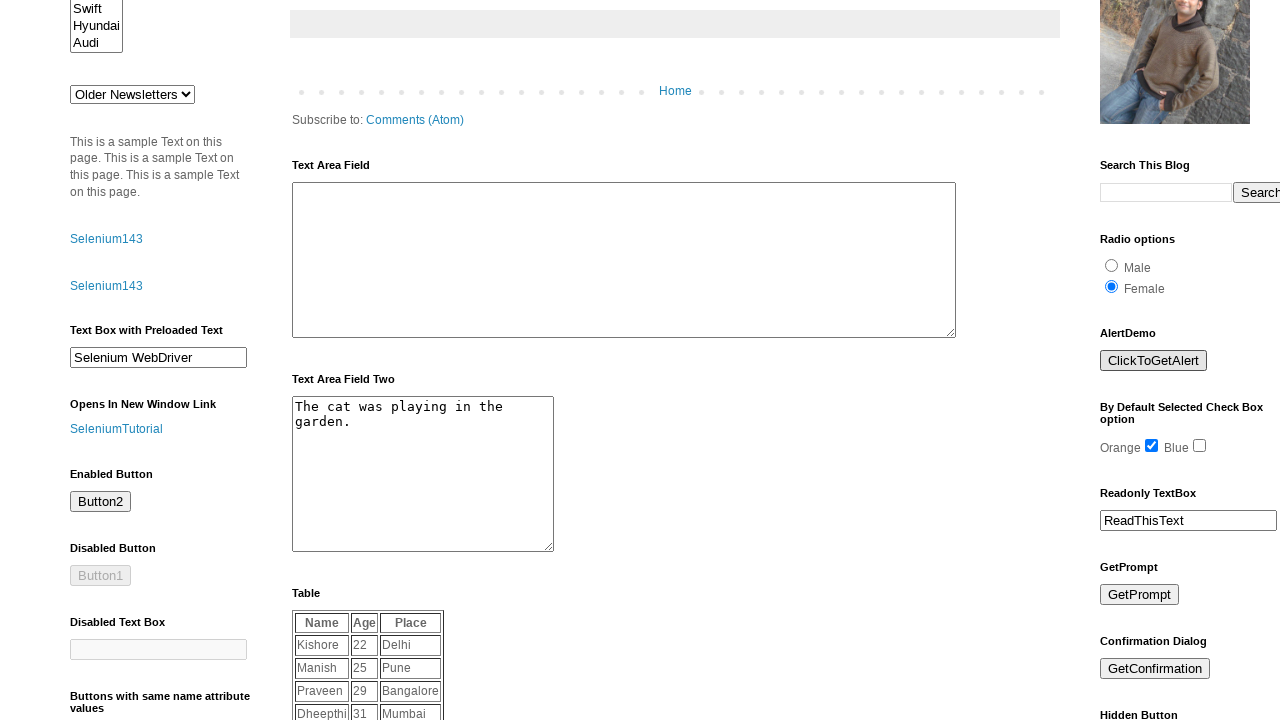

Deselected orange checkbox at (1152, 446) on input[type='checkbox'][value='orange']
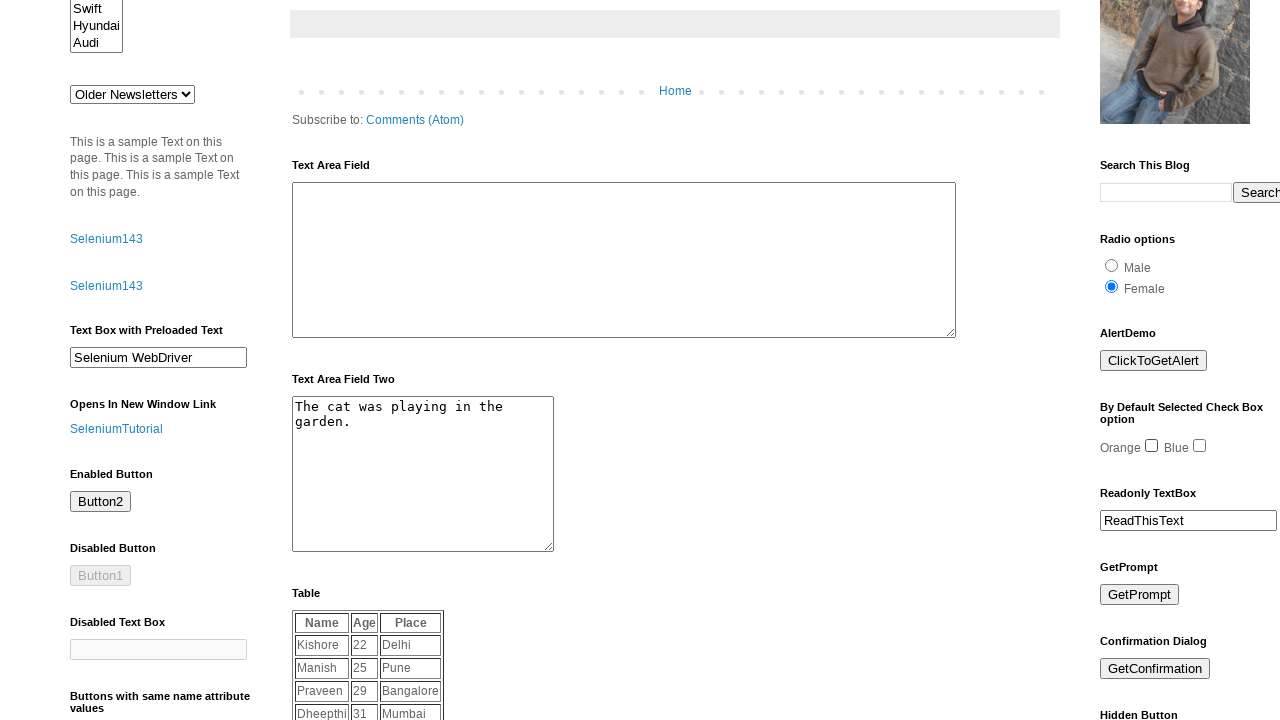

Located blue checkbox
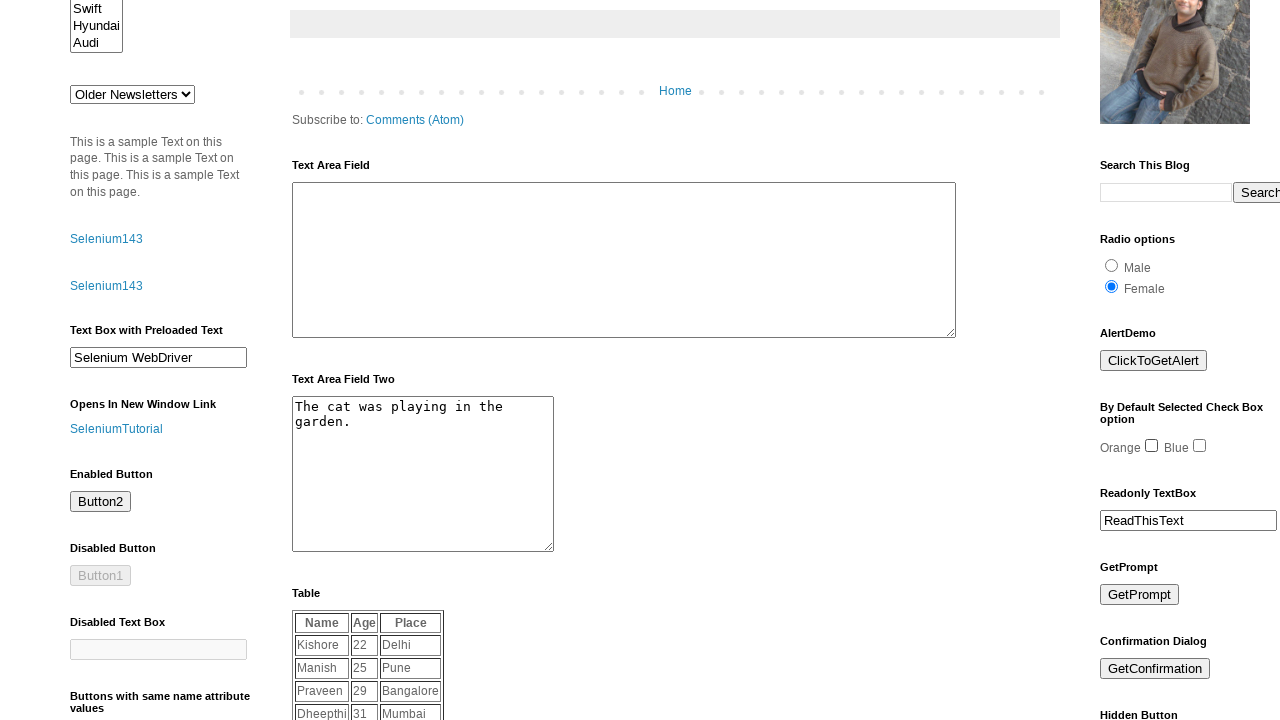

Selected blue checkbox at (1200, 446) on input[type='checkbox'][value='blue']
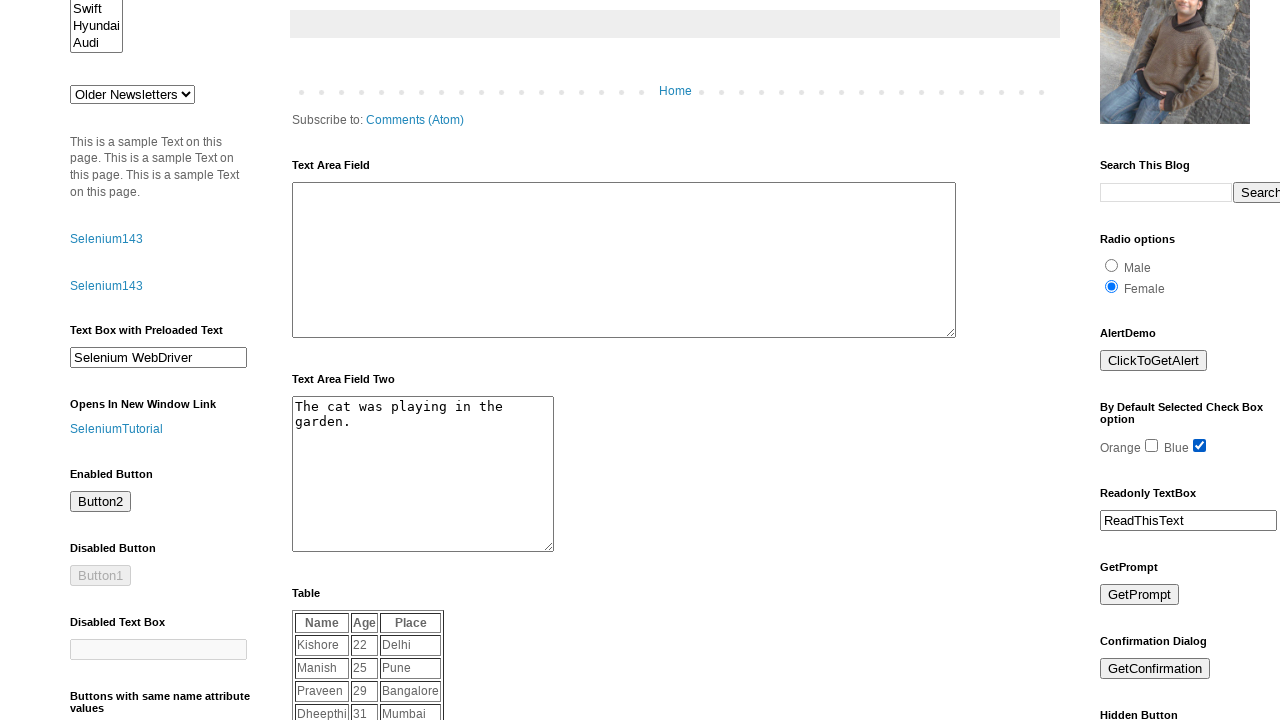

Located readonly text input element
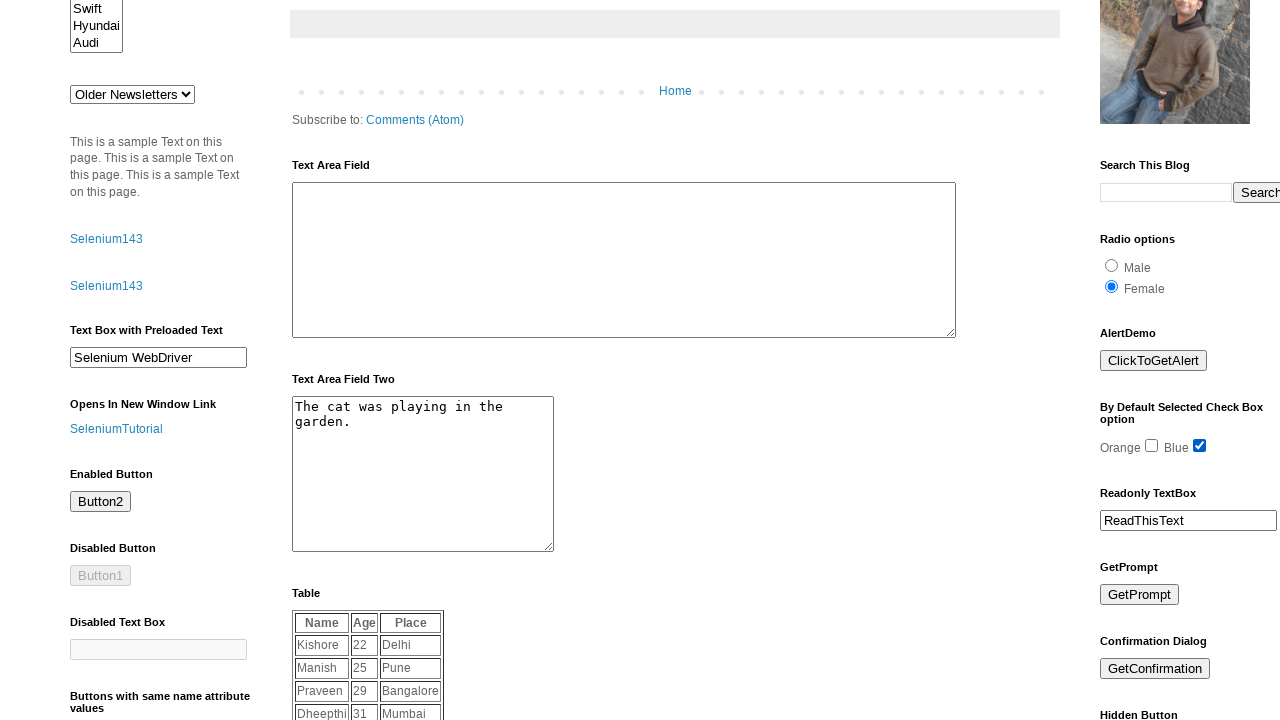

Clicked button to trigger prompt dialog at (1140, 595) on input#prompt[value='GetPrompt']
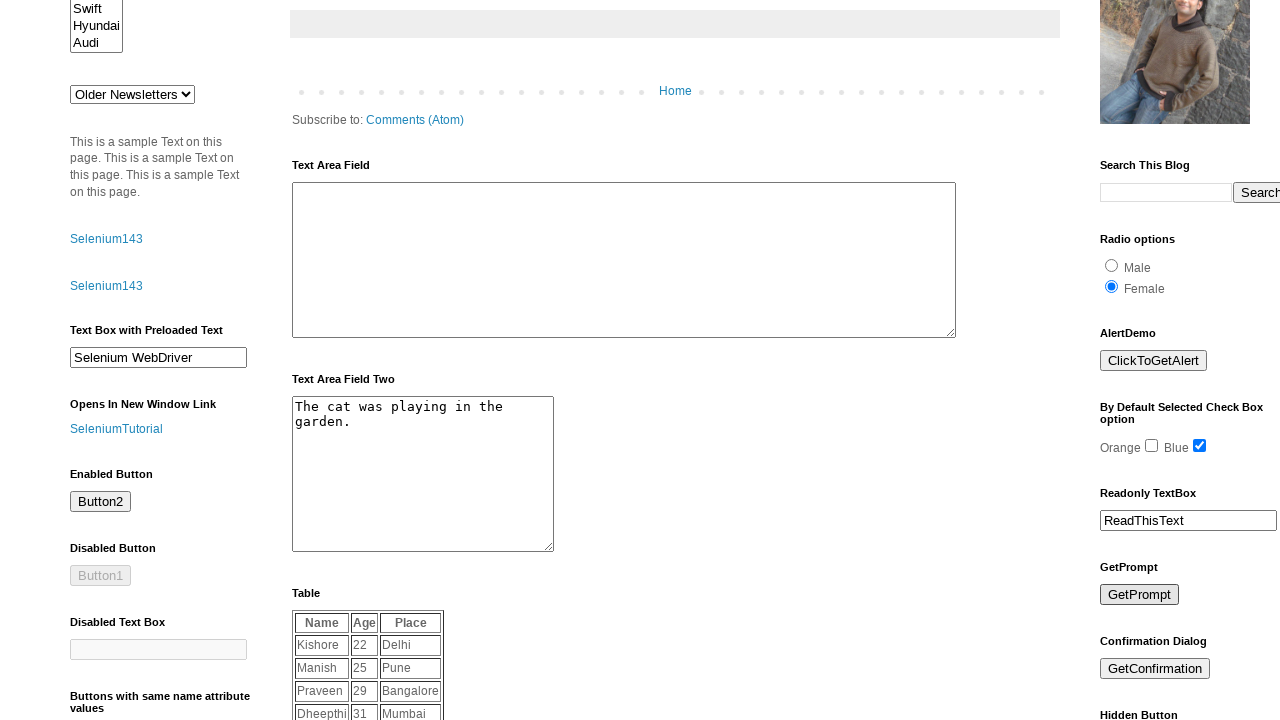

Accepted prompt dialog with text 'Hira'
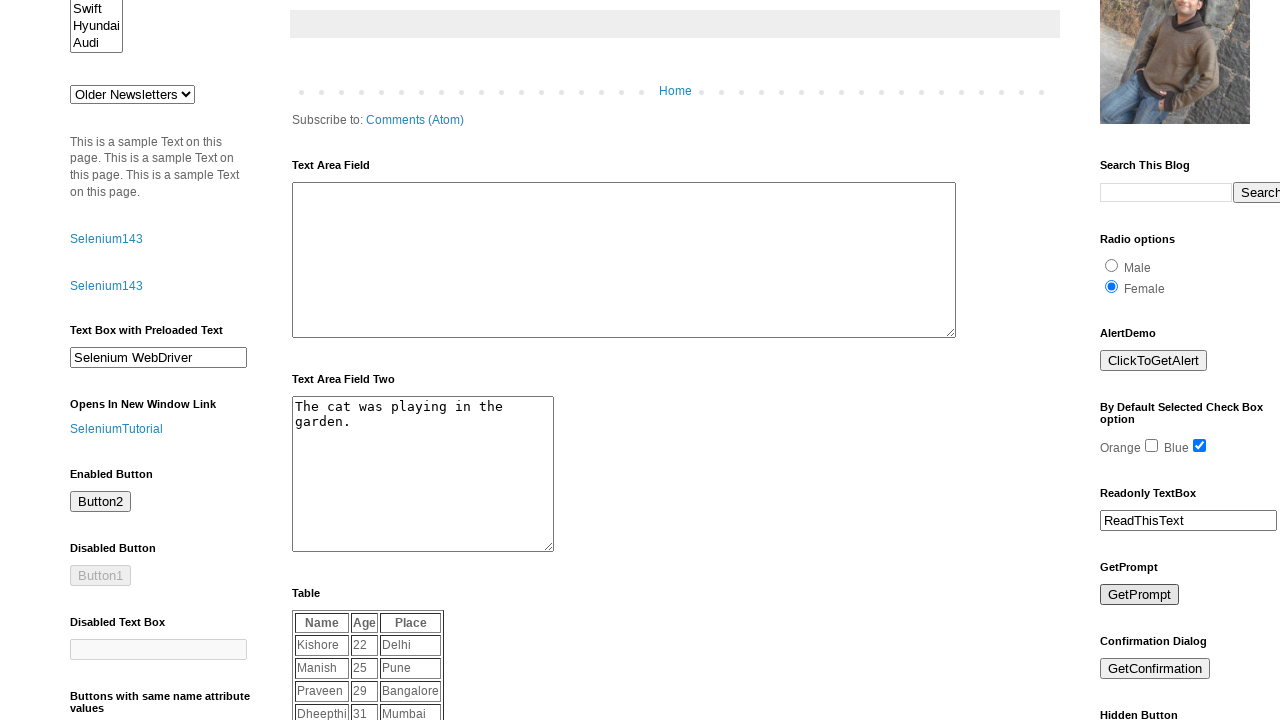

Clicked button to trigger confirmation dialog at (1155, 669) on input#confirm[value='GetConfirmation']
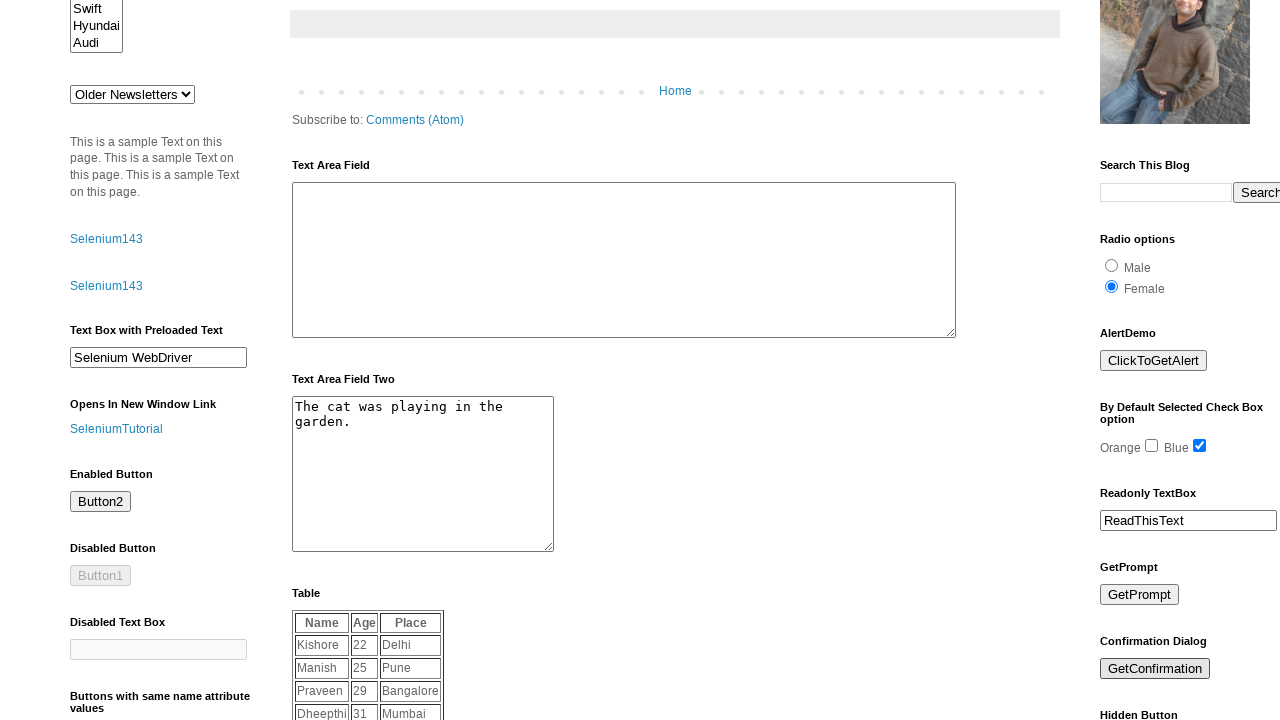

Dismissed confirmation dialog
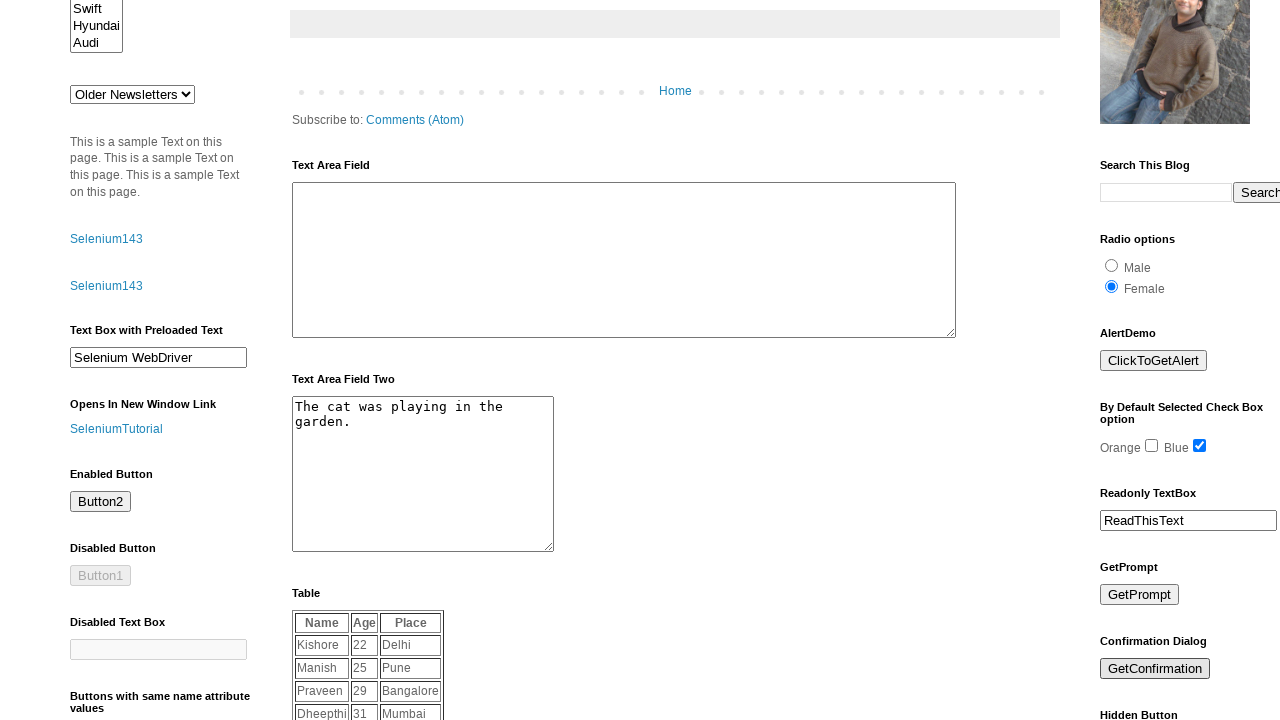

Filled first class-based input field with 'Hello' on //h2[text()='Locate using class']/following-sibling::div//input[@class='classone
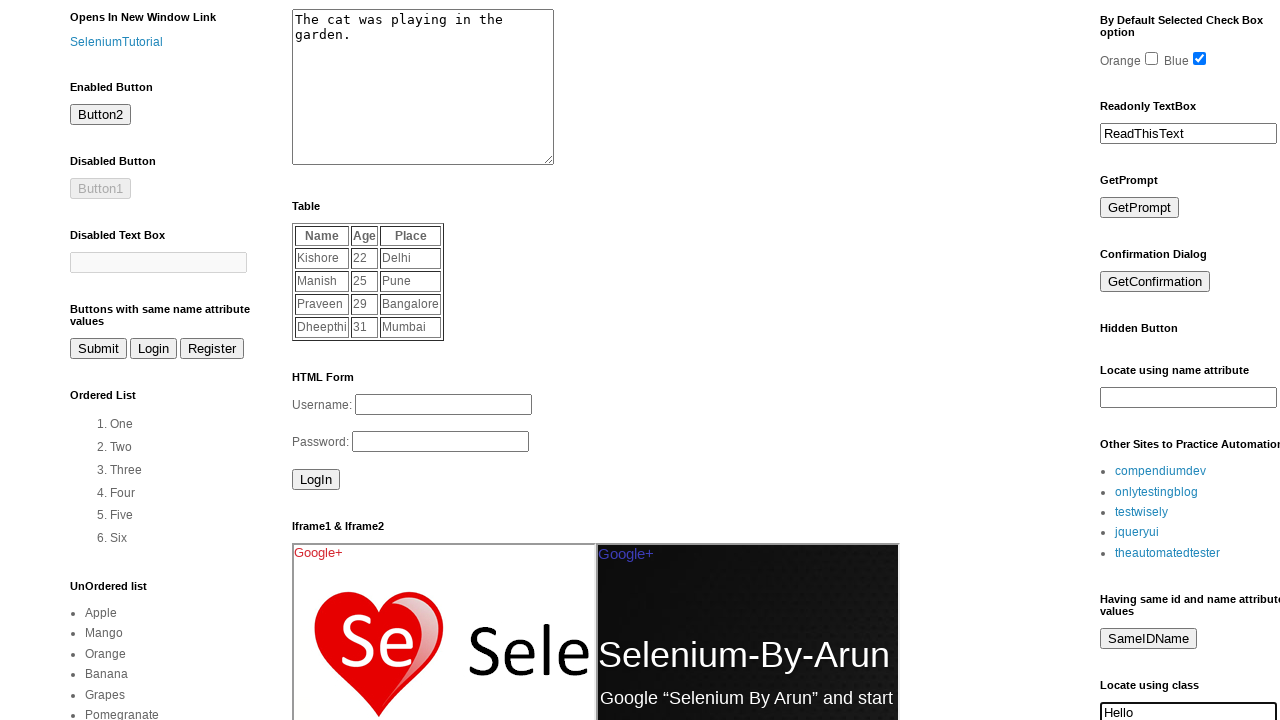

Filled second class-based input field with 'How are u' on //h2[text()='element having same class name of above field']/following-sibling::
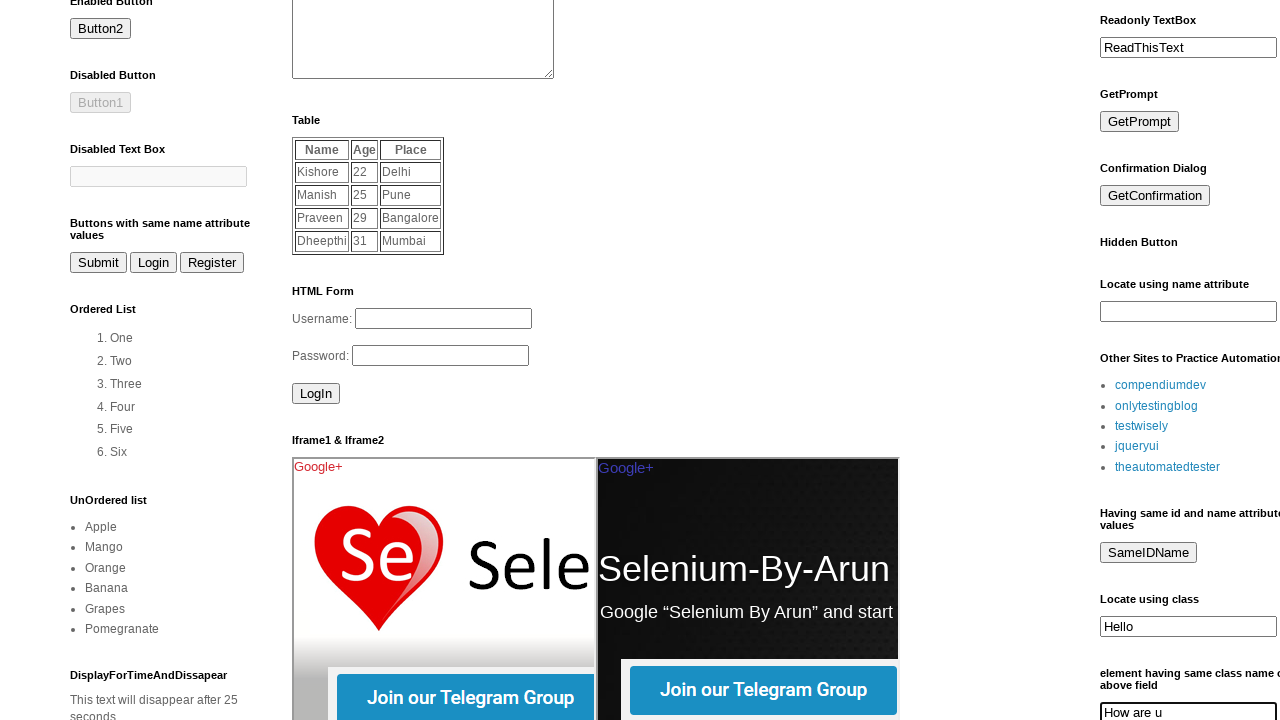

Selected car radio button at (1252, 361) on input[name='vehicle'][value='Car']
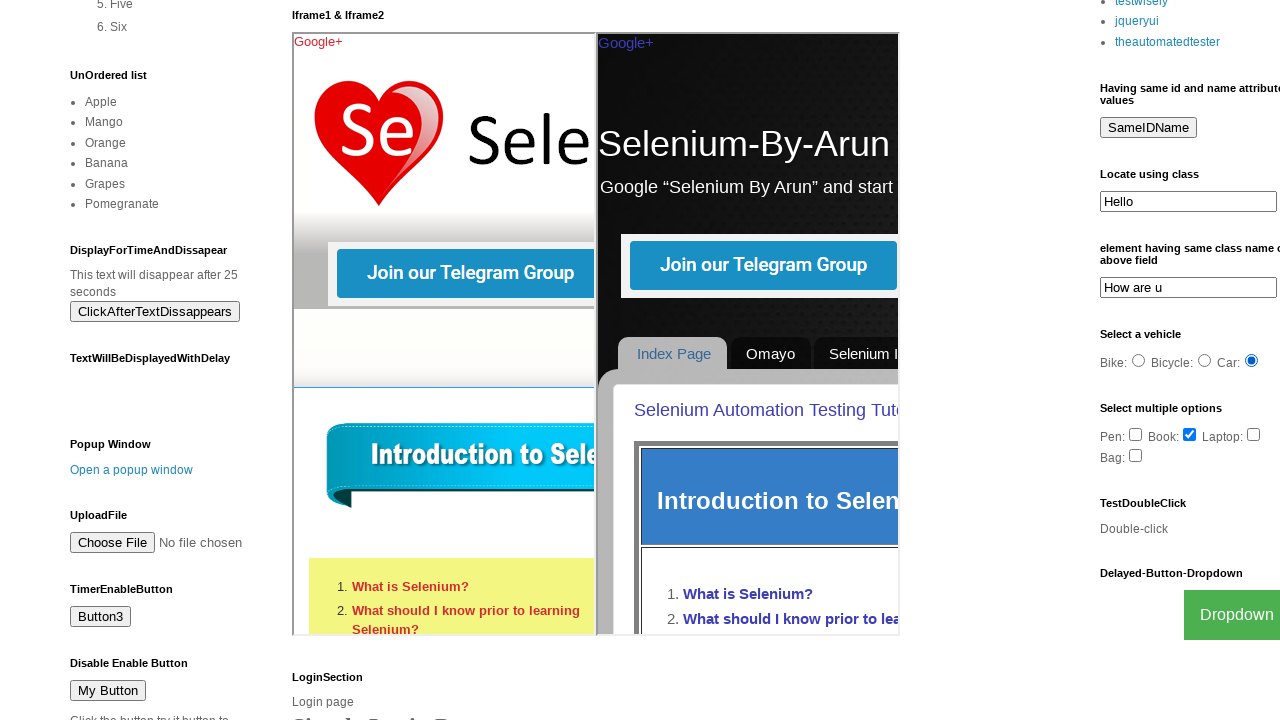

Located bag checkbox
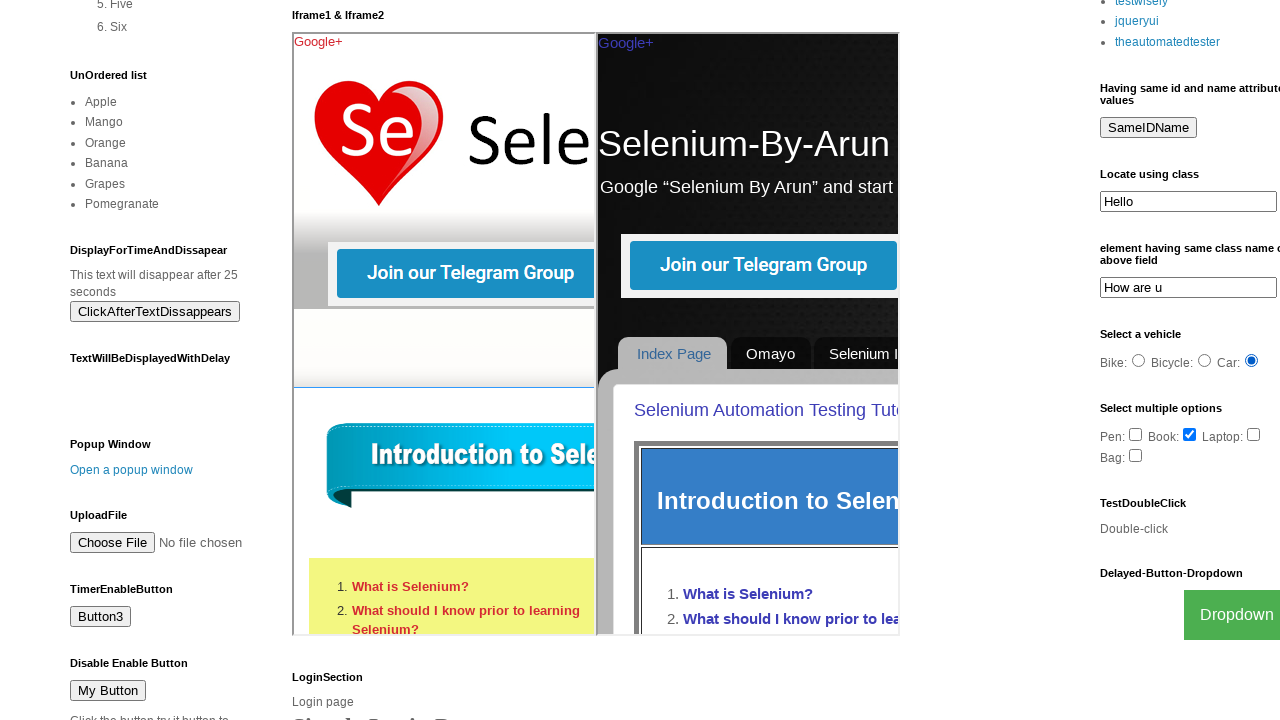

Selected bag checkbox at (1136, 455) on input[name='accessories'][value='Bag']
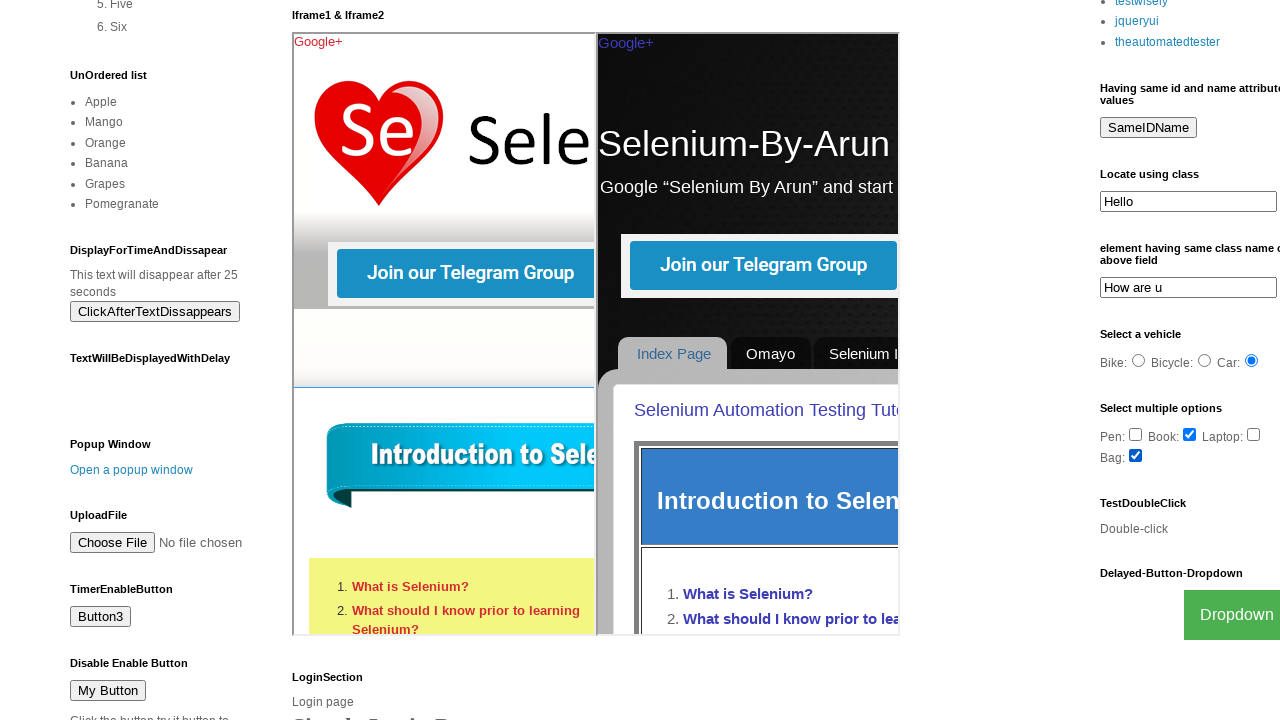

Located book checkbox
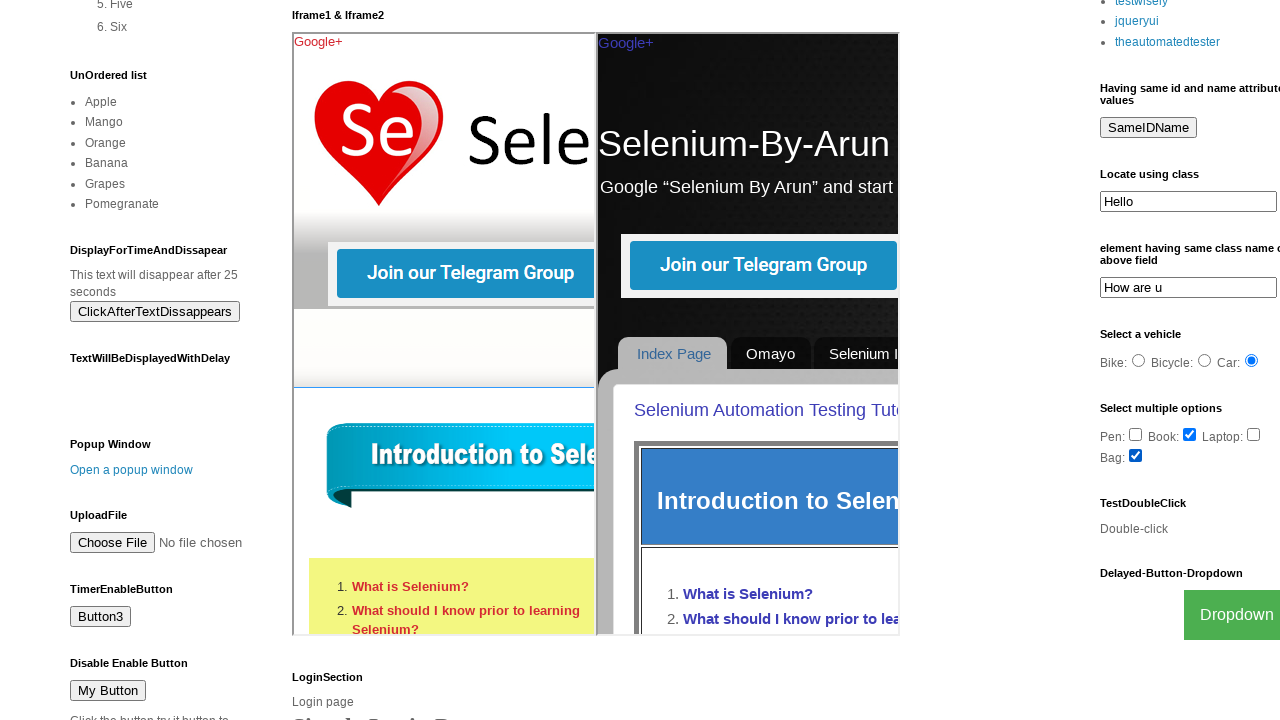

Deselected book checkbox at (1190, 434) on input[name='accessories'][value='Book']
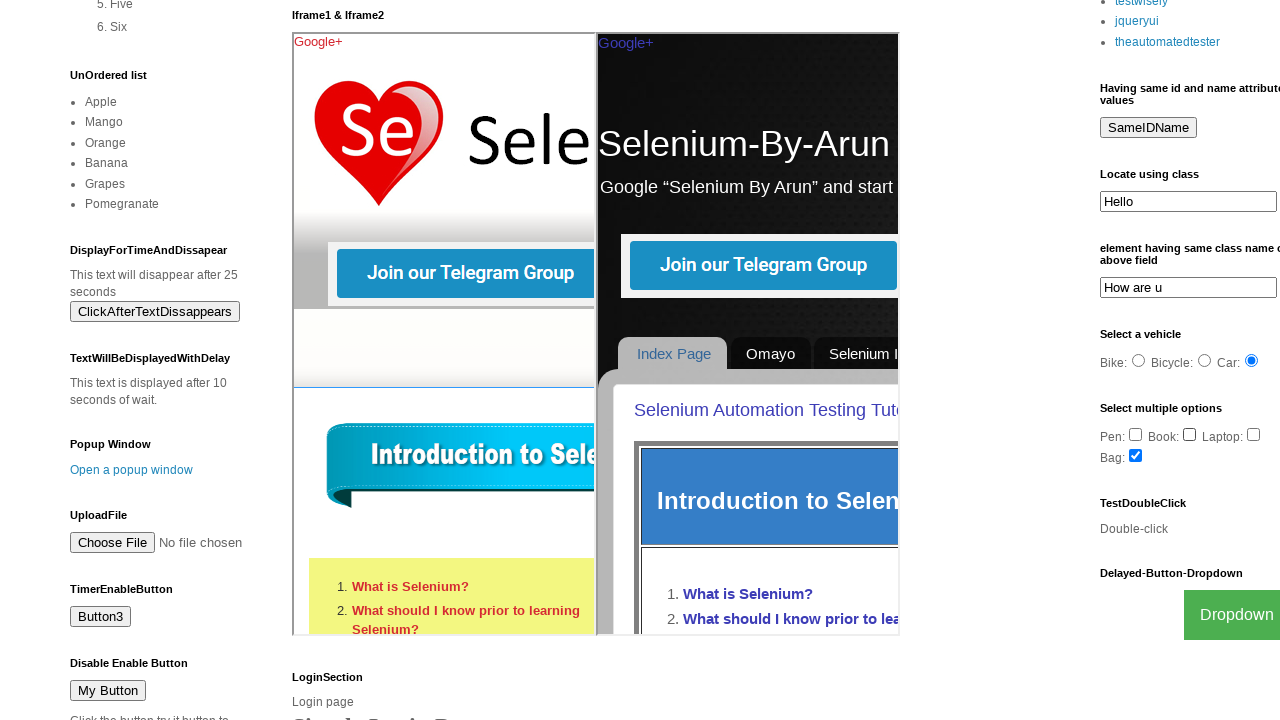

Clicked dropdown button at (1227, 615) on button.dropbtn:text('Dropdown')
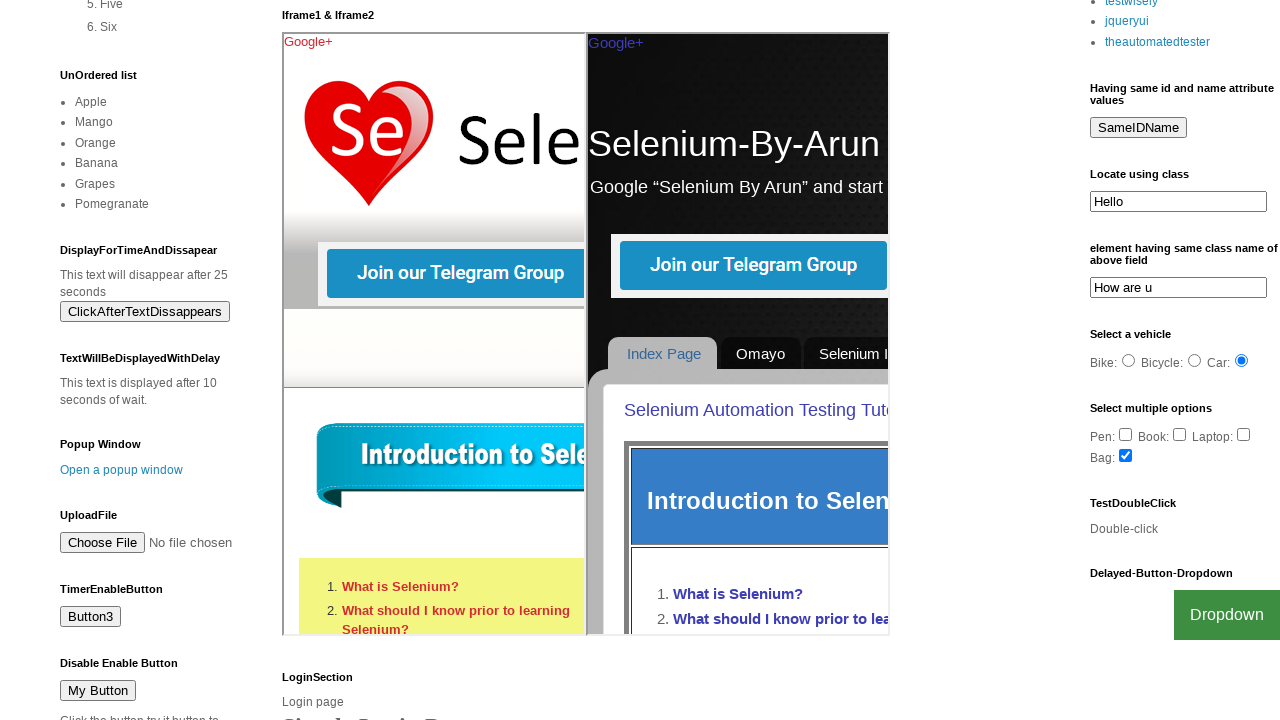

Clicked Gmail option from dropdown at (1200, 700) on a:text('Gmail')[href*='gmail']
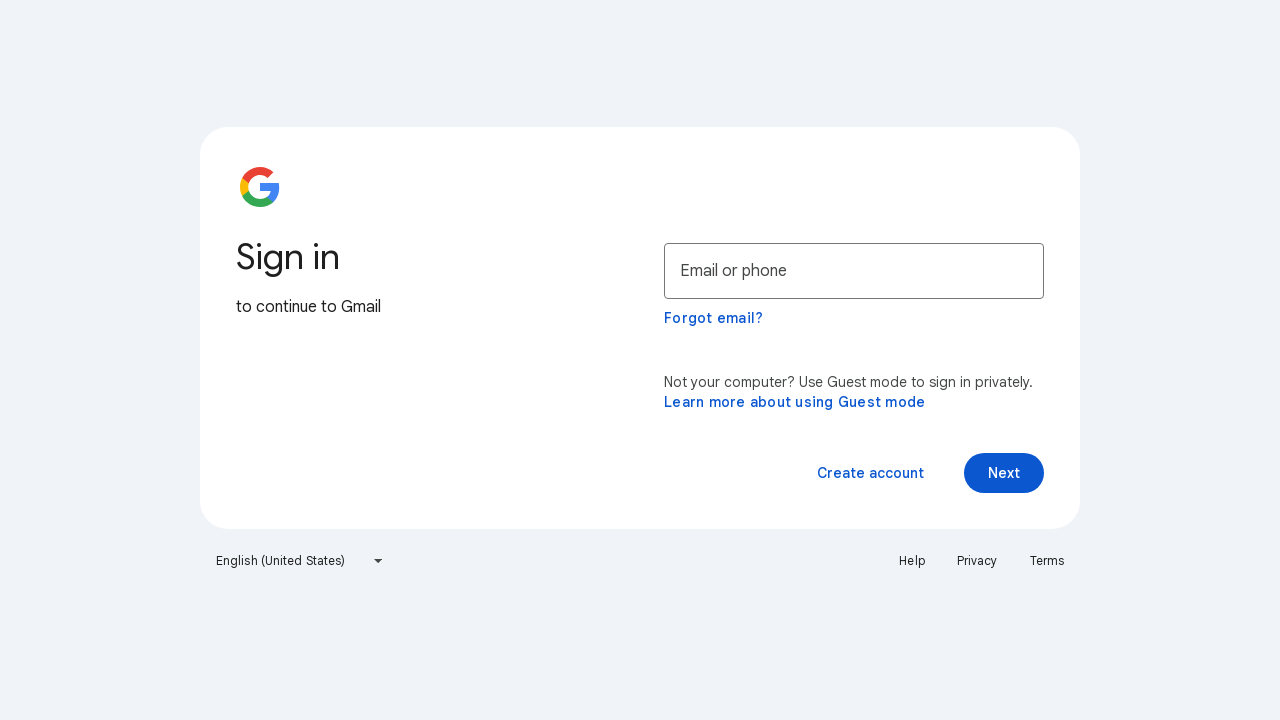

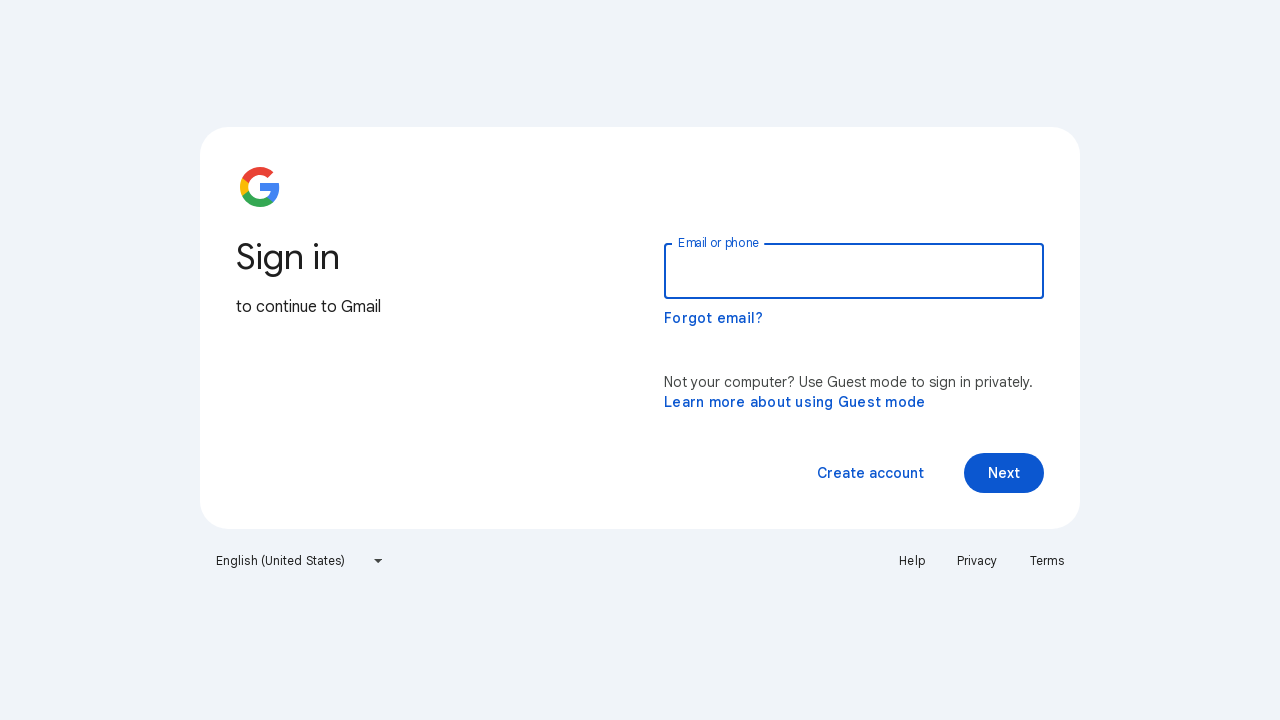